Tests that clicking the JS Prompt button and dismissing shows "You entered: null" text

Starting URL: https://the-internet.herokuapp.com/javascript_alerts

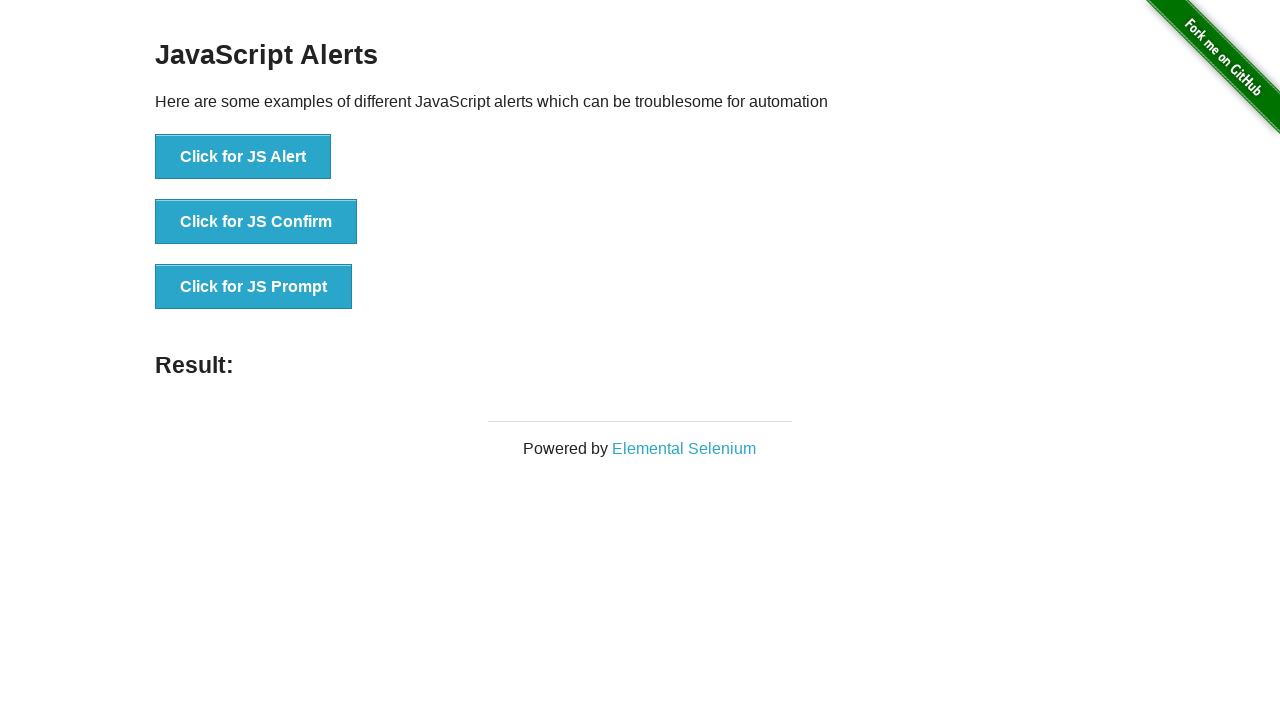

Set up dialog handler to dismiss prompts
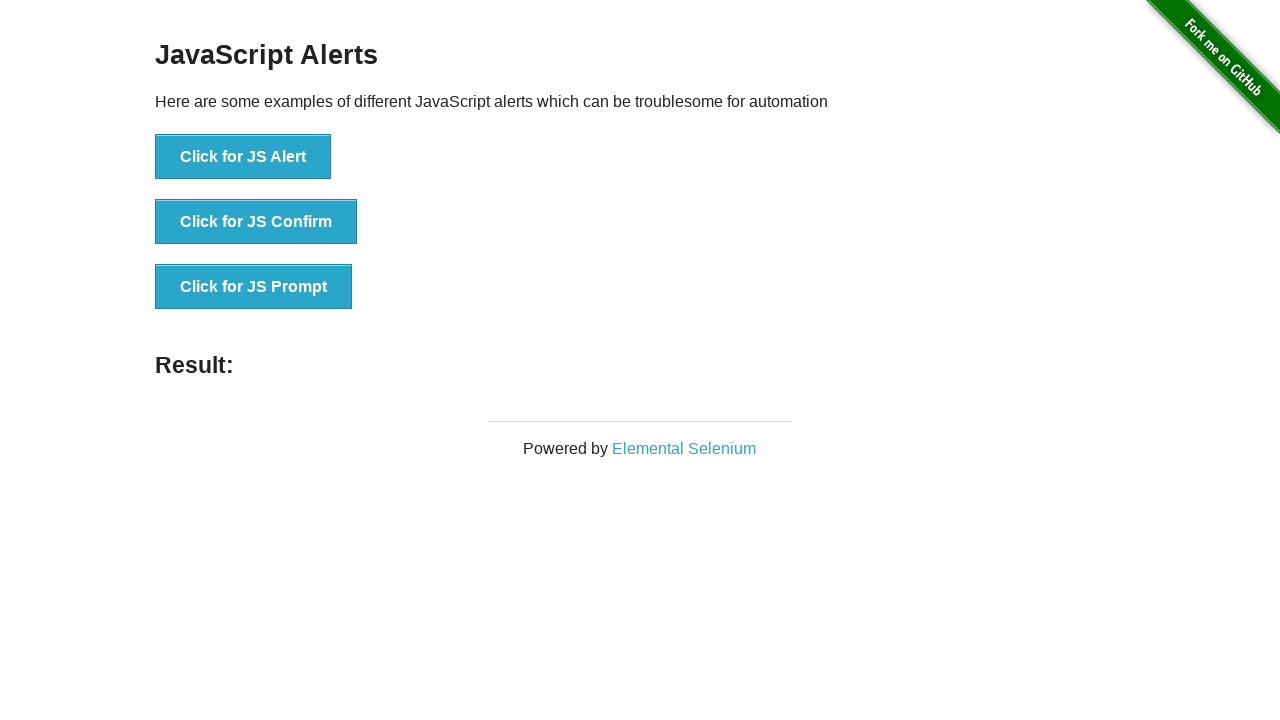

Clicked the JS Prompt button at (254, 287) on internal:role=button[name="Click for JS Prompt"i]
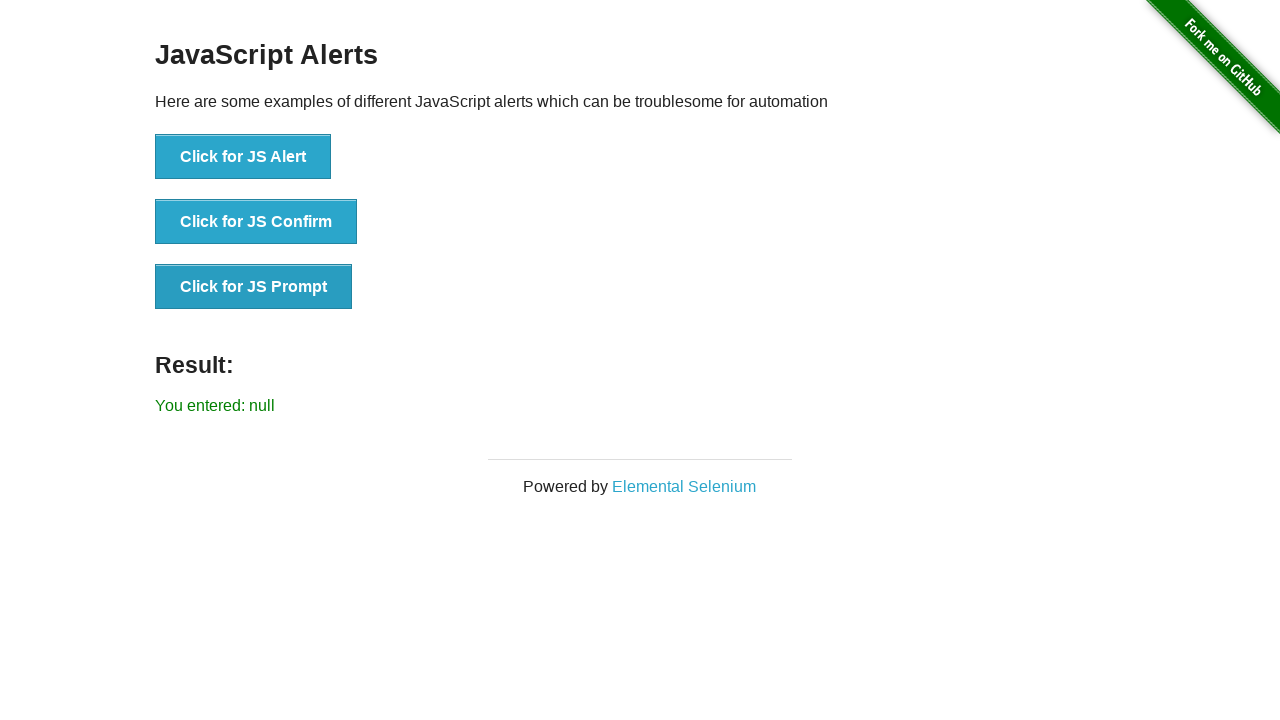

Waited for result element to appear
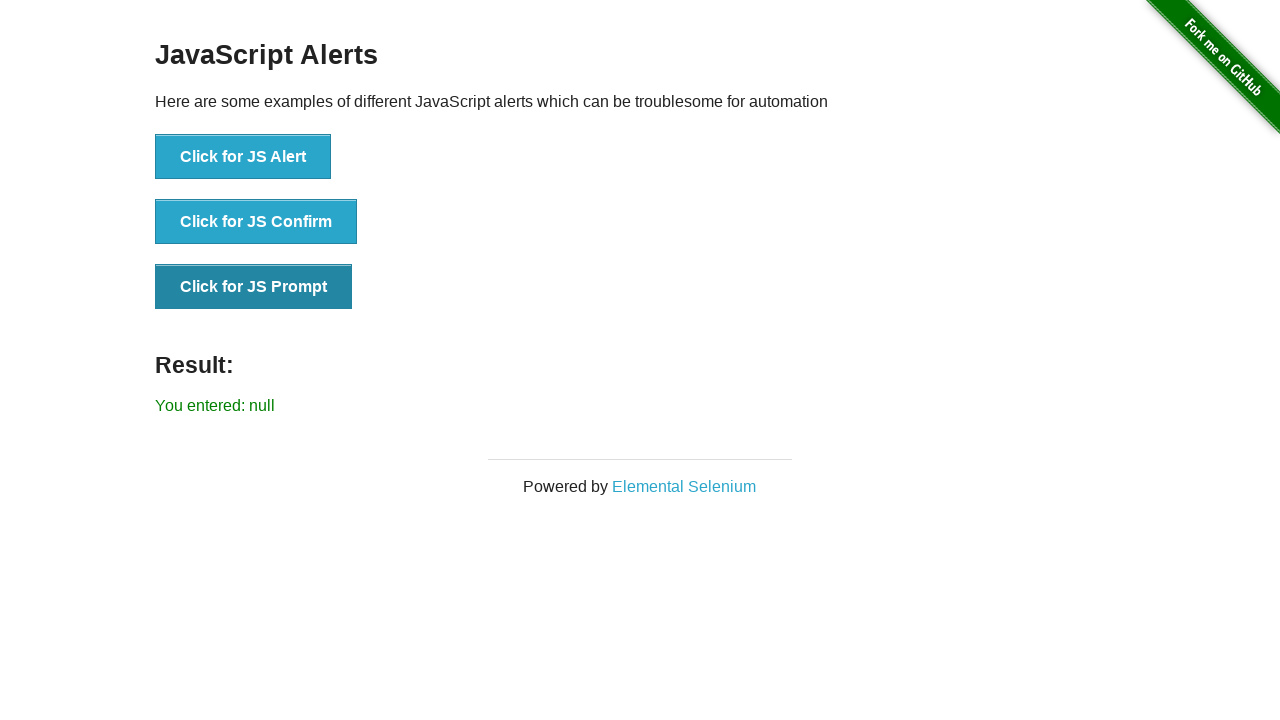

Verified that result text shows 'You entered: null' after dismissing prompt
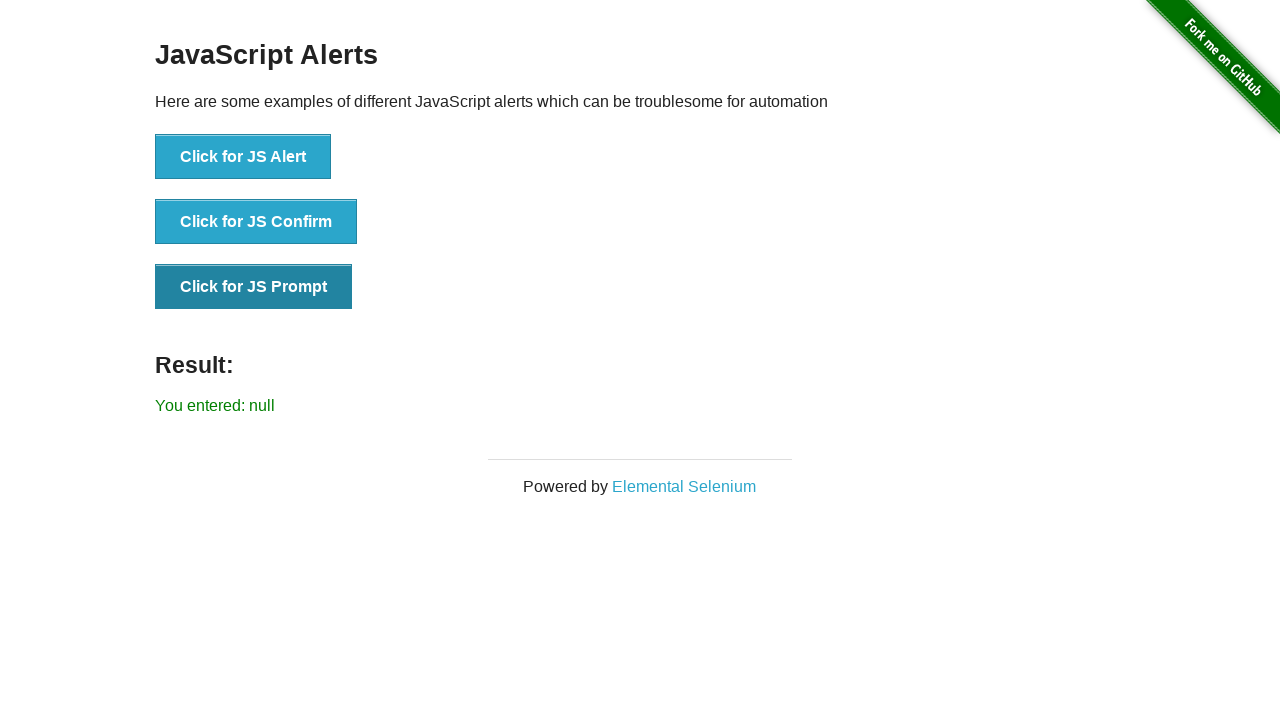

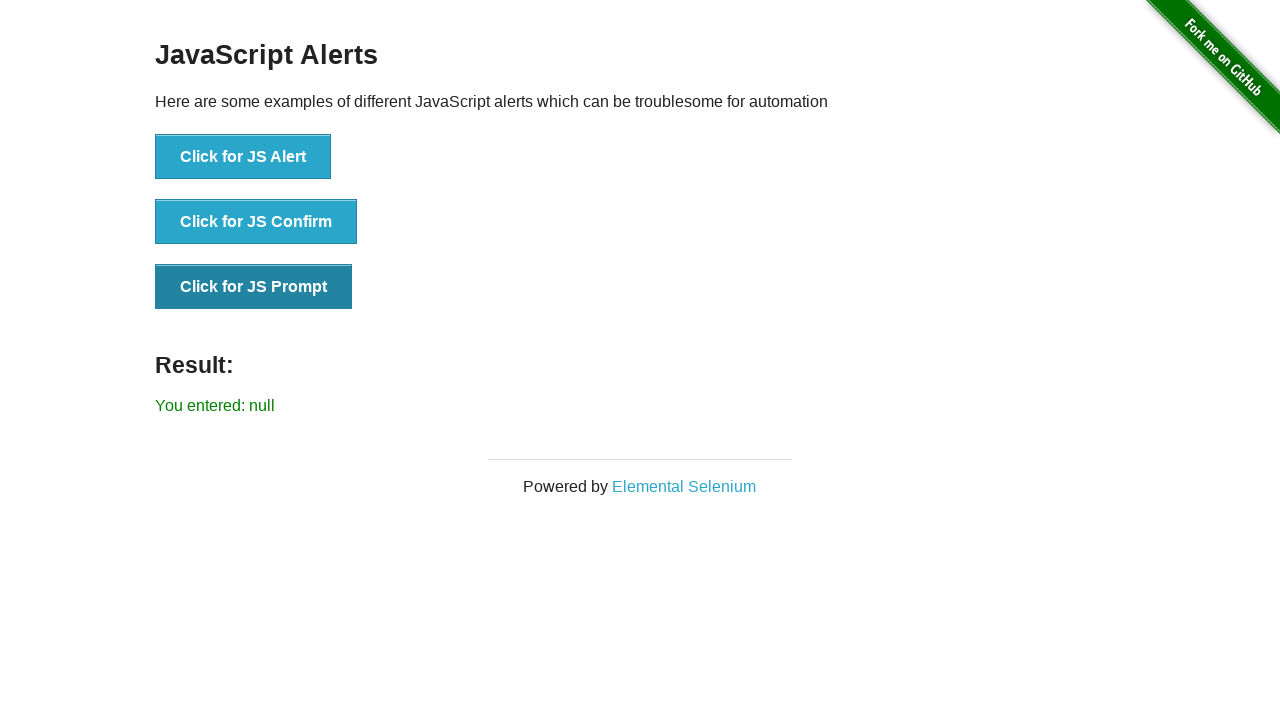